Tests child window handling by clicking a link that opens a new page, extracting text from the new page, and using that text to fill a field on the original page

Starting URL: https://rahulshettyacademy.com/loginpagePractise/

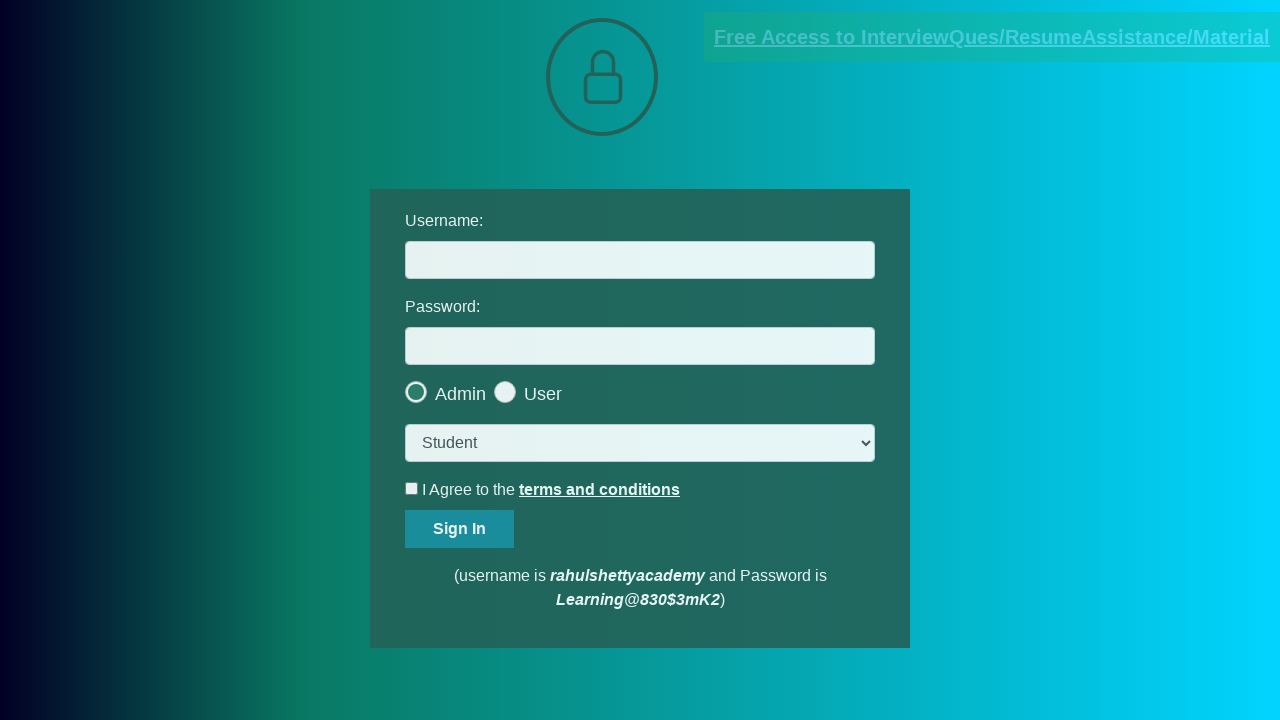

Clicked document request link to open child window at (992, 37) on [href*=documents-request]
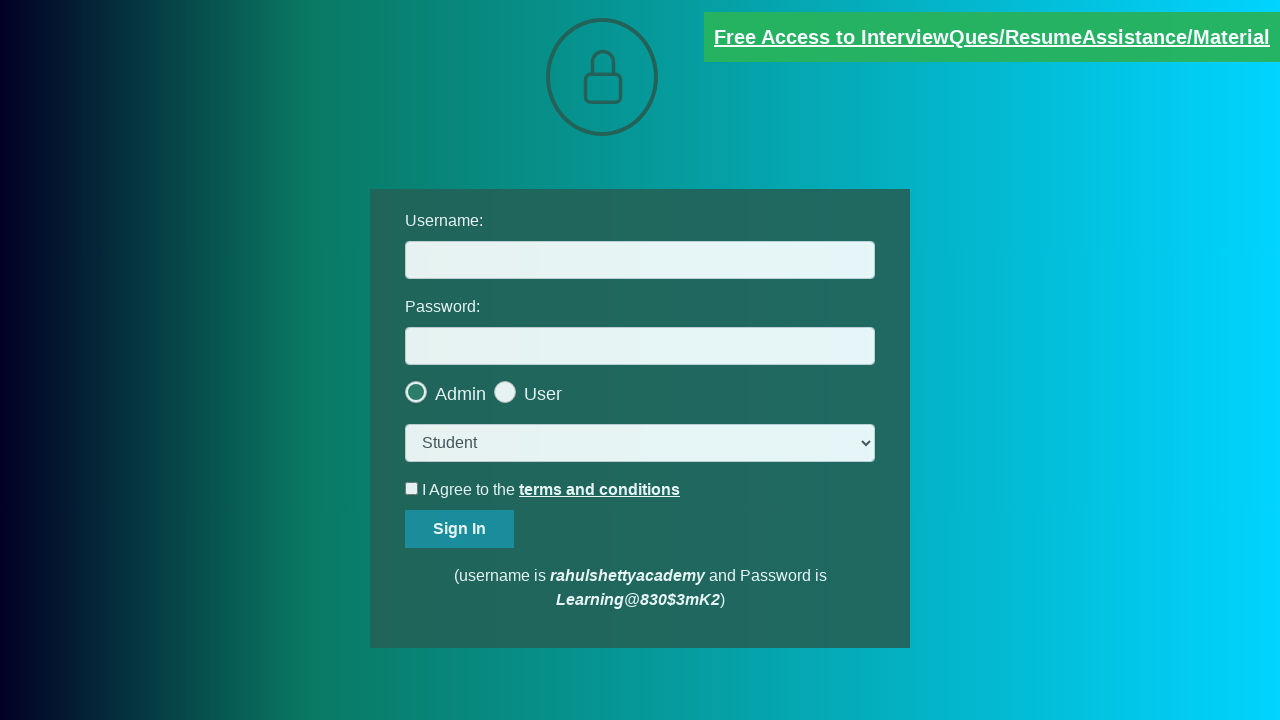

Child window opened and captured
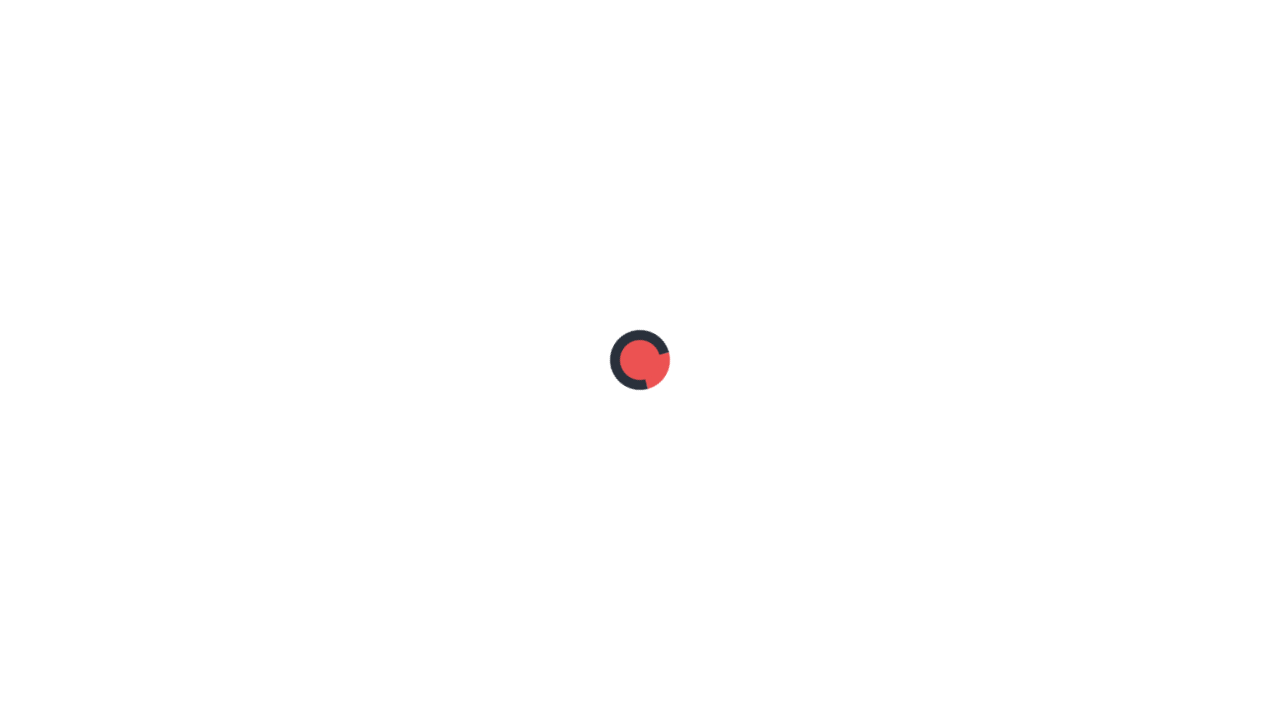

Child window page load completed
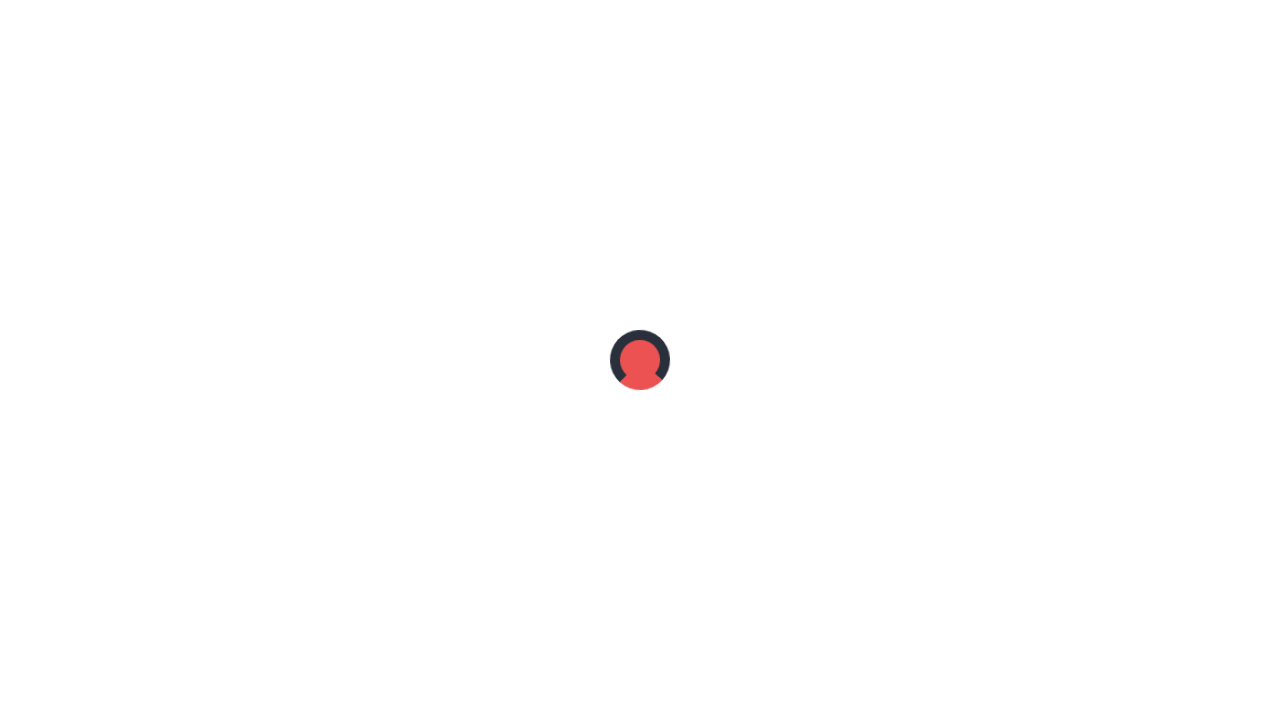

Extracted text from child window: 'Please email us at mentor@rahulshettyacademy.com with below template to receive response '
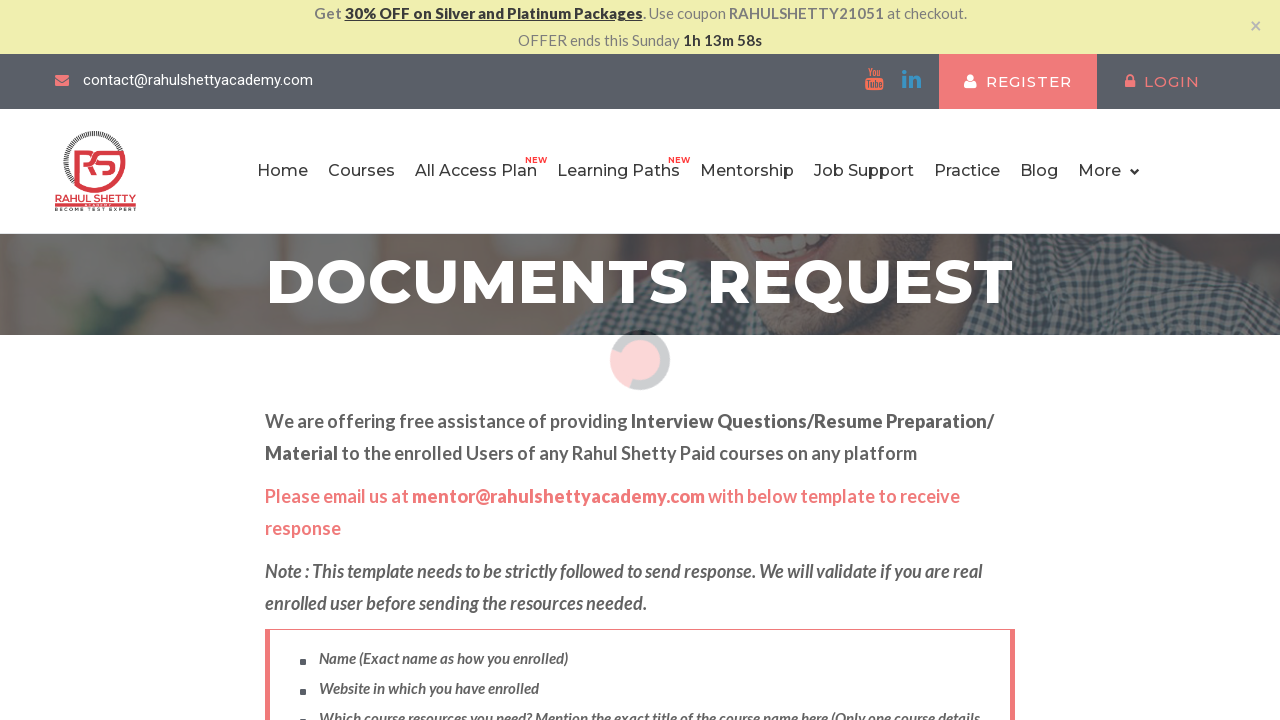

Extracted domain from text: 'rahulshettyacademy.com'
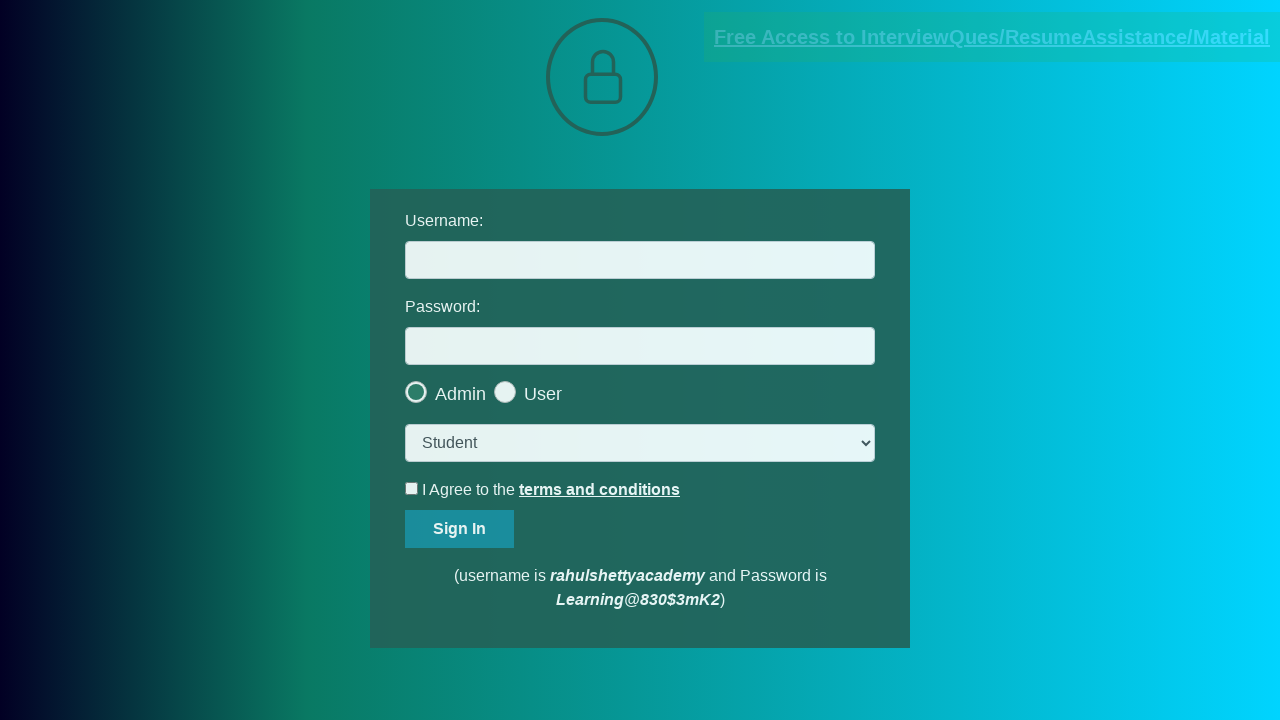

Filled username field with extracted domain: 'rahulshettyacademy.com' on #username
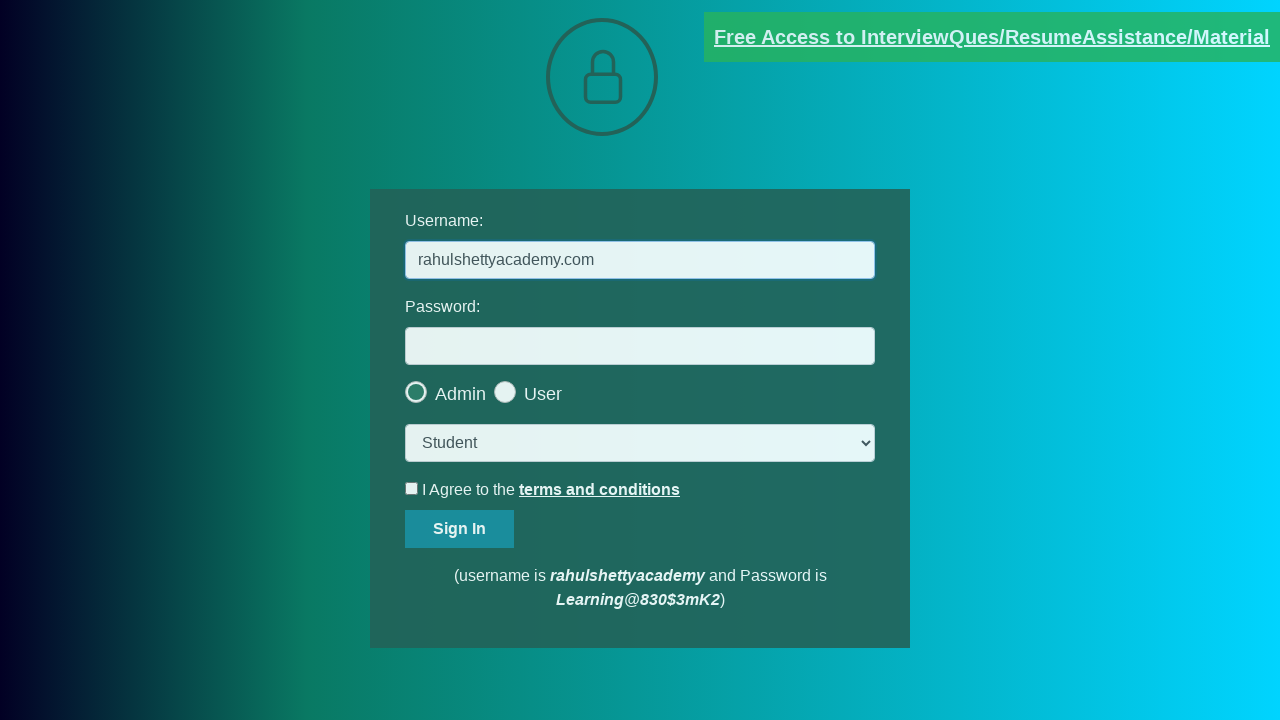

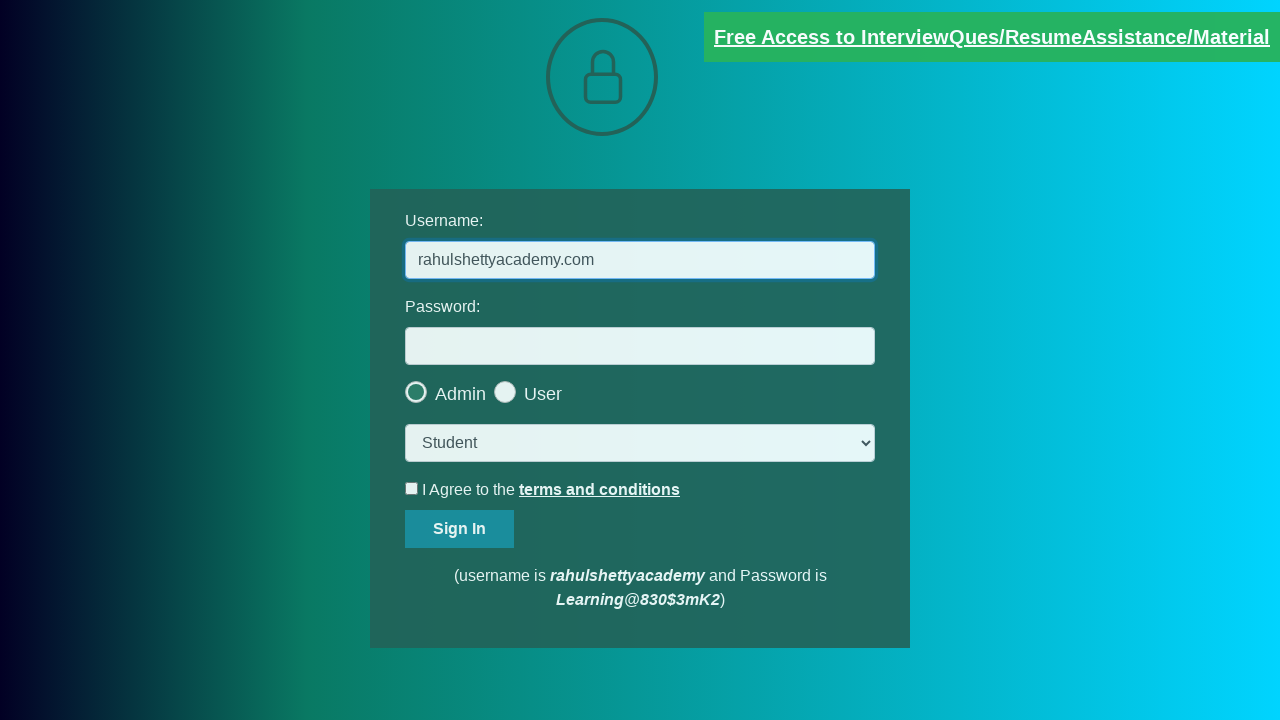